Tests JavaScript prompt alert by clicking the prompt button, entering text, accepting the alert, and verifying the result

Starting URL: http://practice.cydeo.com/javascript_alerts

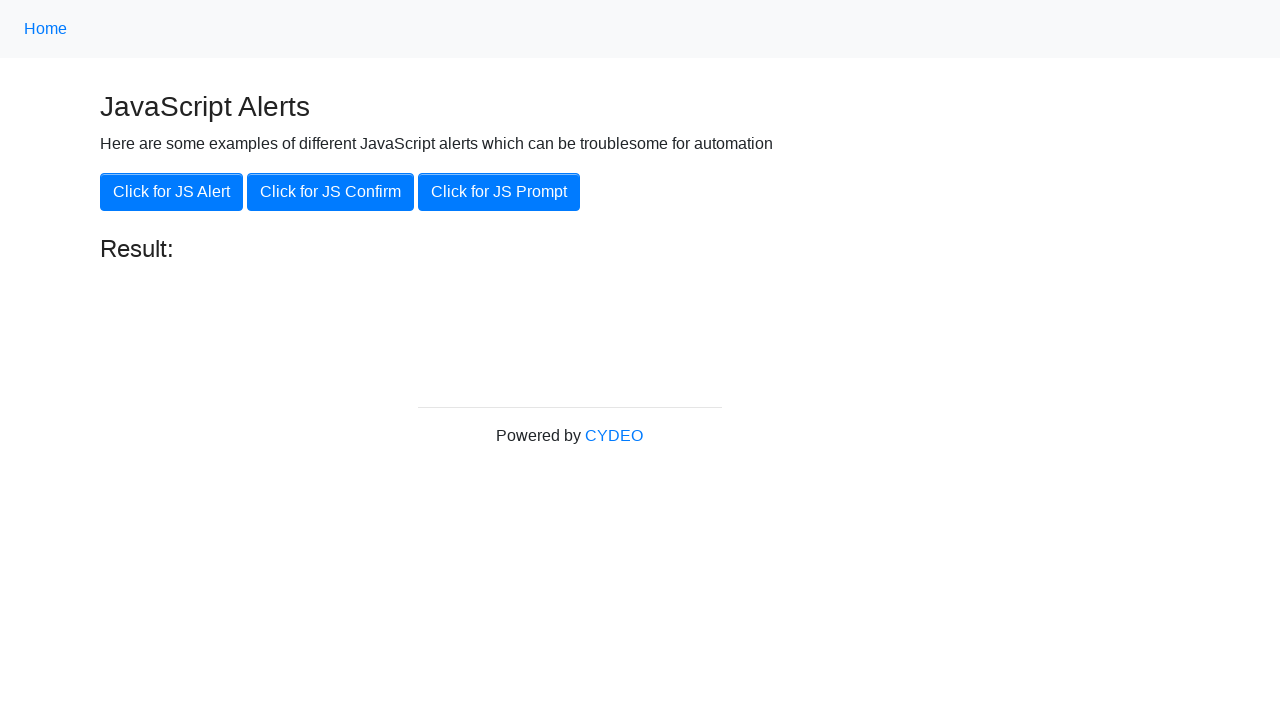

Set up dialog handler to accept prompt with text 'hello'
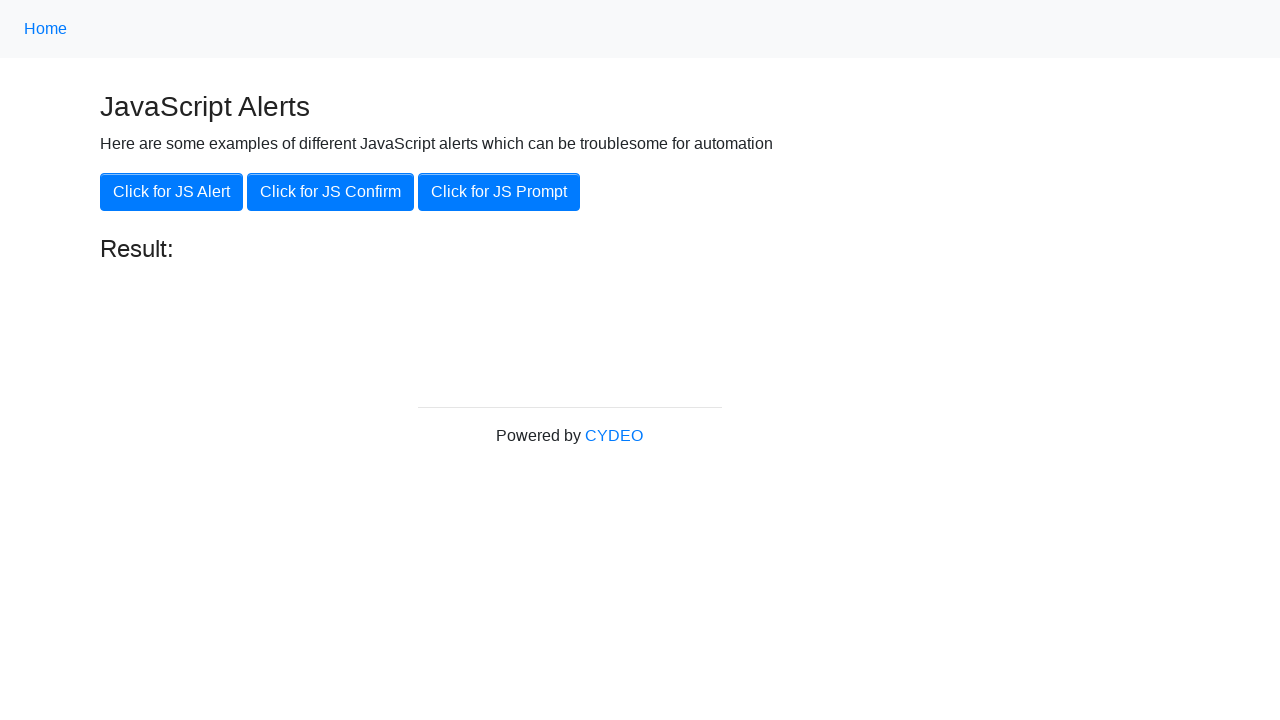

Clicked the JavaScript prompt button at (499, 192) on xpath=//*[@id='content']/div/button[3]
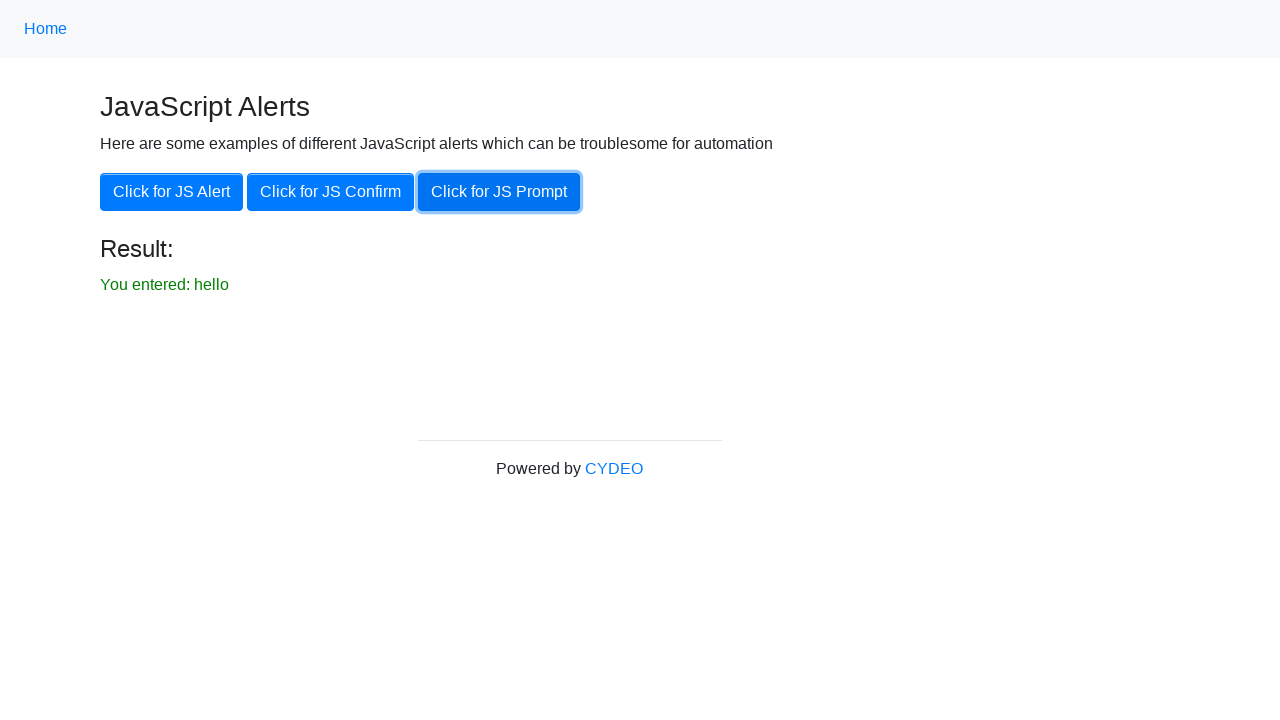

Located result element
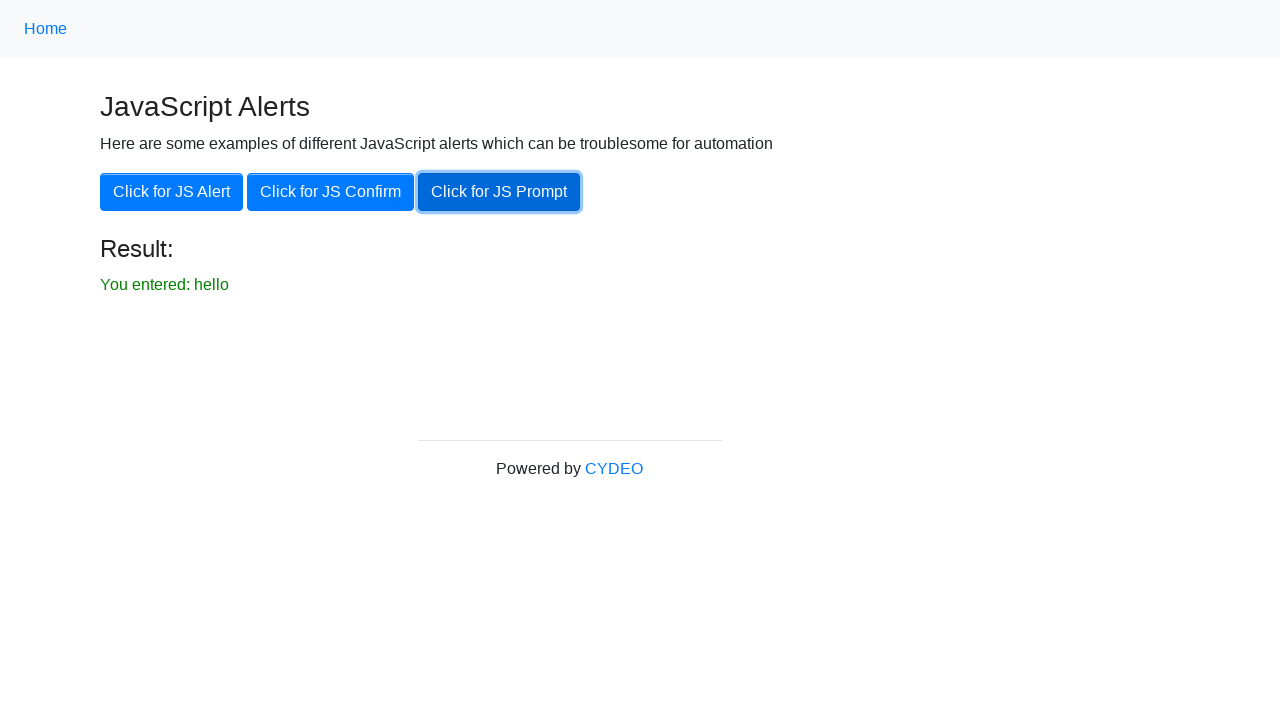

Verified result element is visible
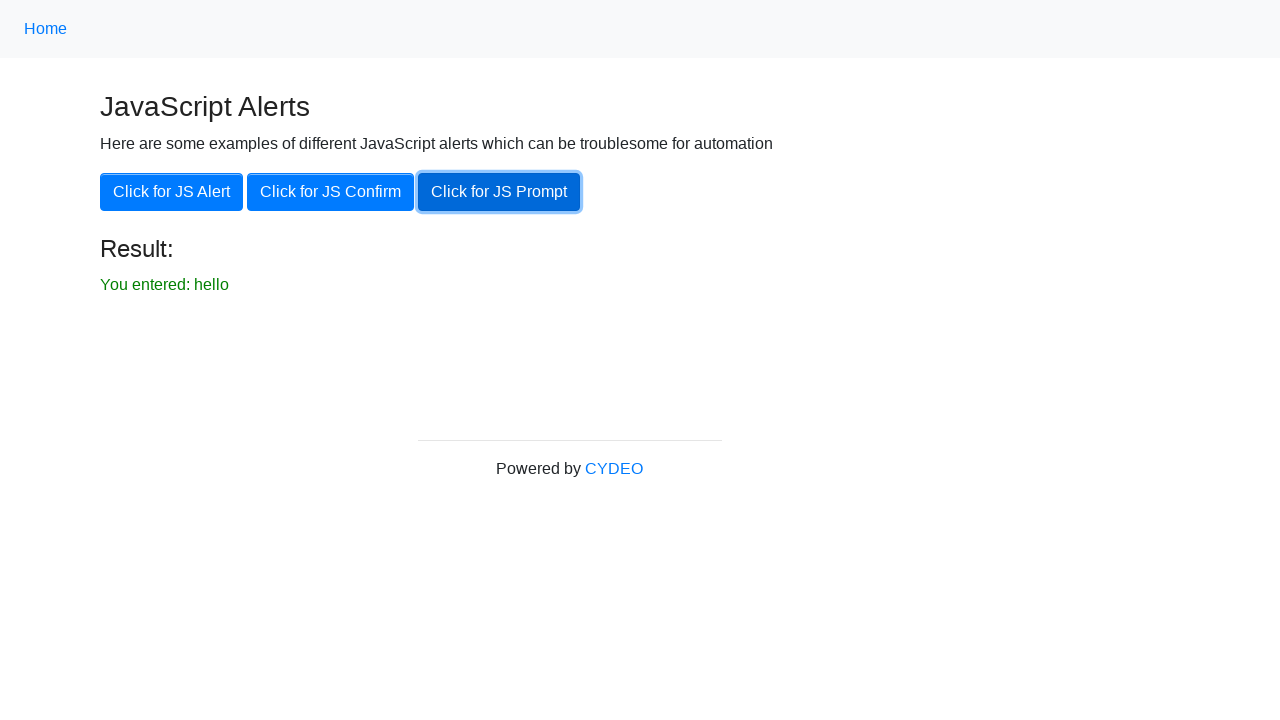

Verified result text shows 'You entered: hello'
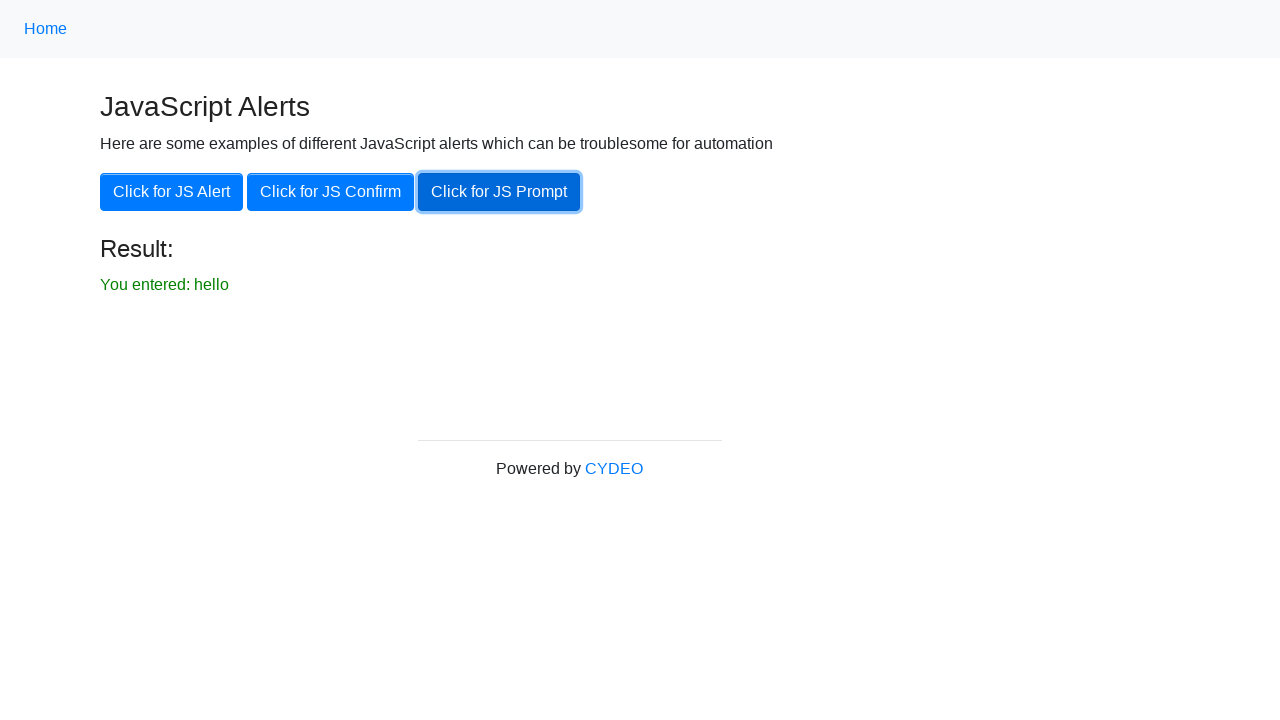

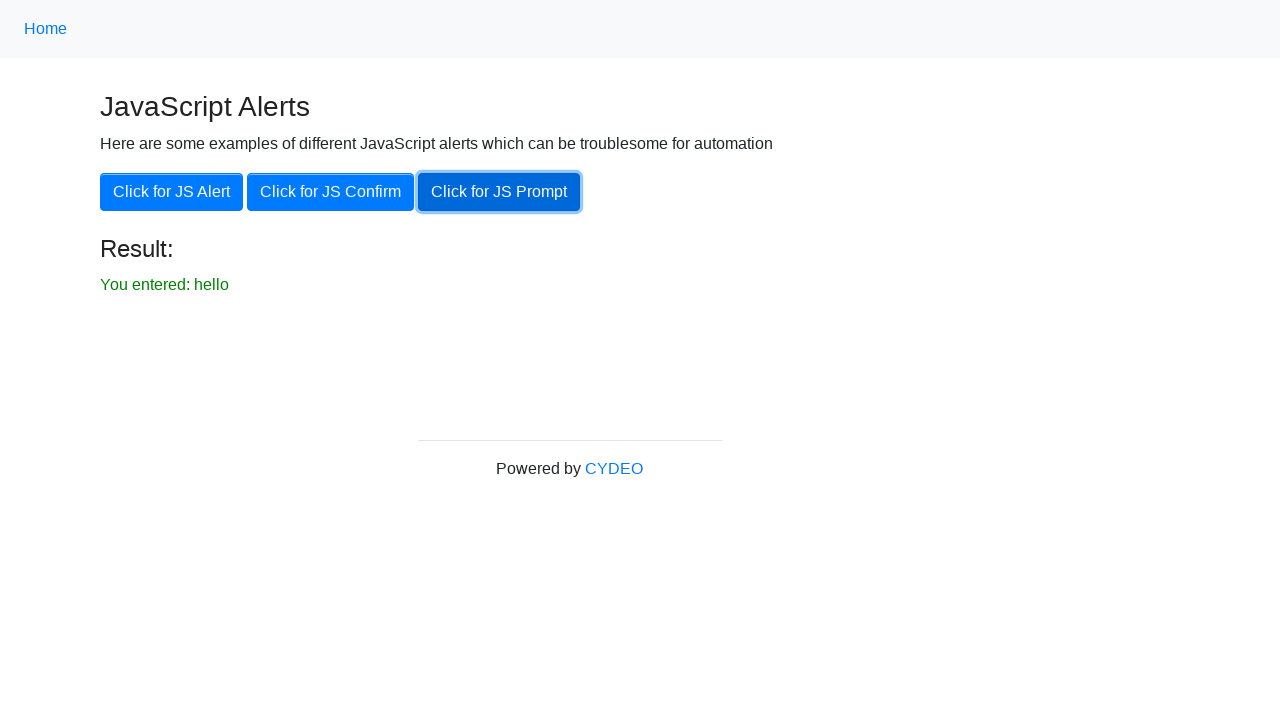